Tests interaction with frames by switching between different frames and filling text fields in each frame

Starting URL: https://ui.vision/demo/webtest/frames/

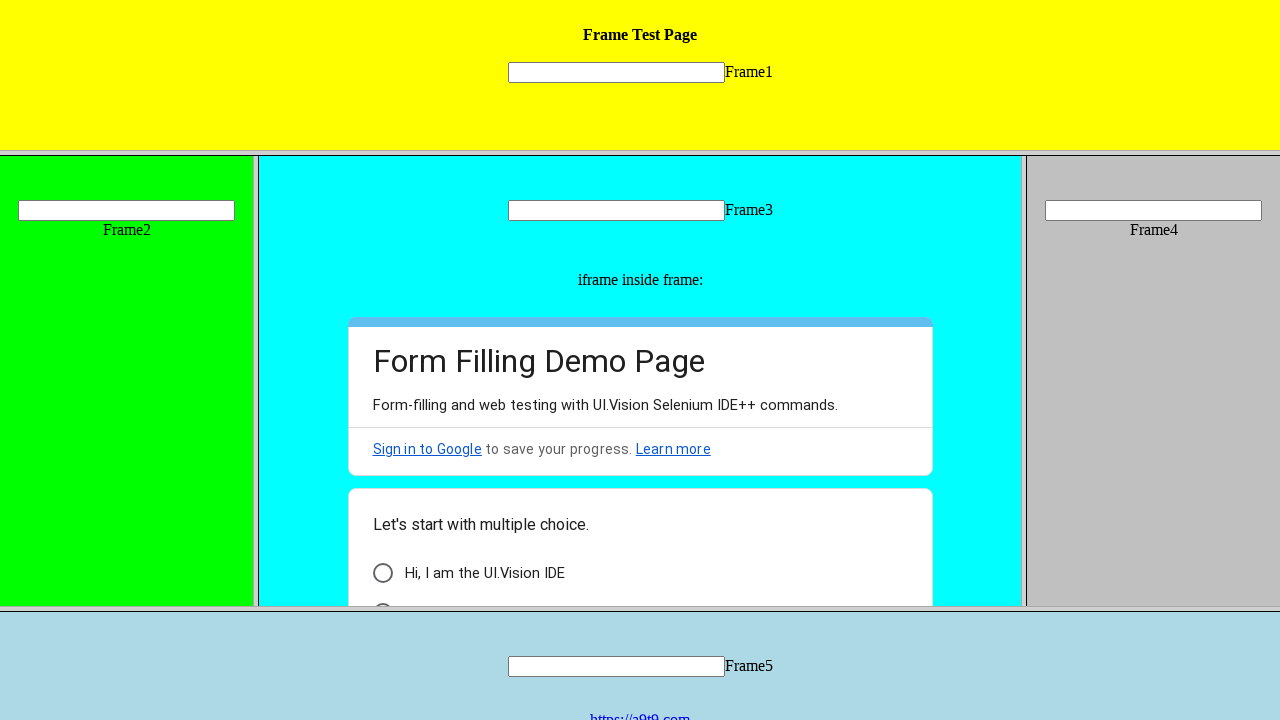

Switched to first frame and filled text field with 'hello there' on frame >> nth=0 >> internal:control=enter-frame >> input[name='mytext1']
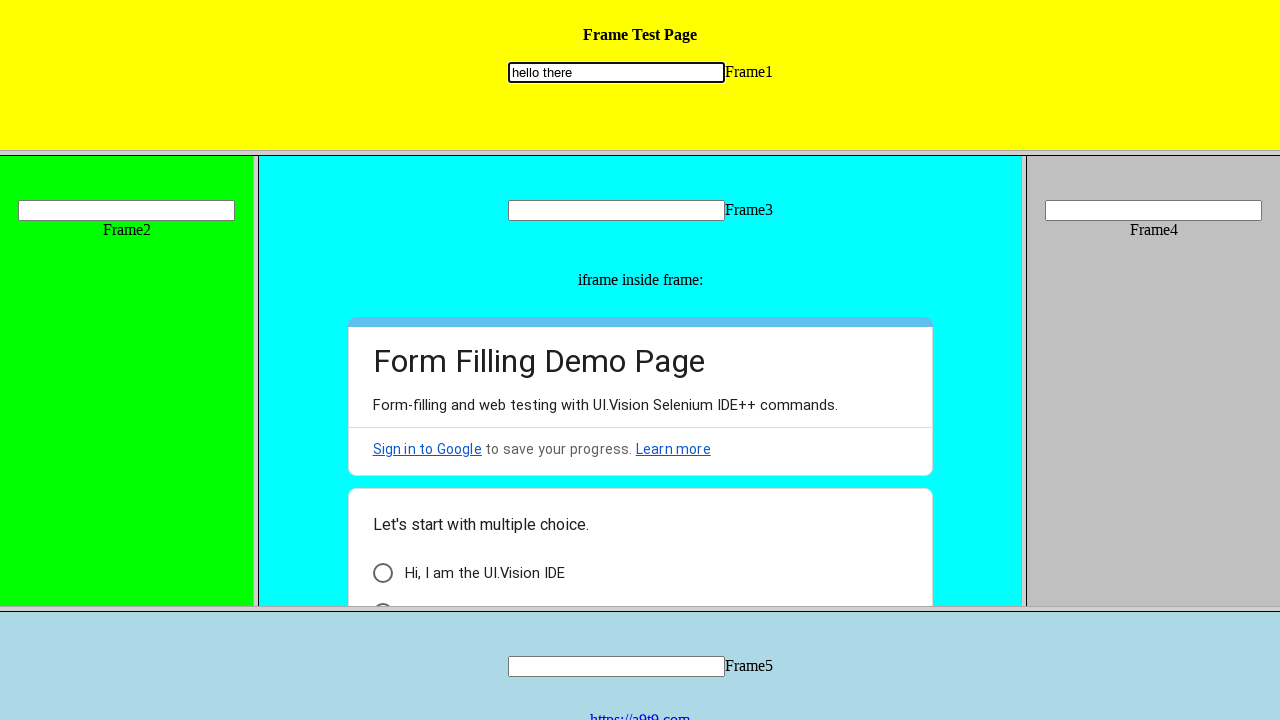

Switched to second frame and filled text field with 'test input text' on frame[src='frame_2.html'] >> internal:control=enter-frame >> input[name='mytext2
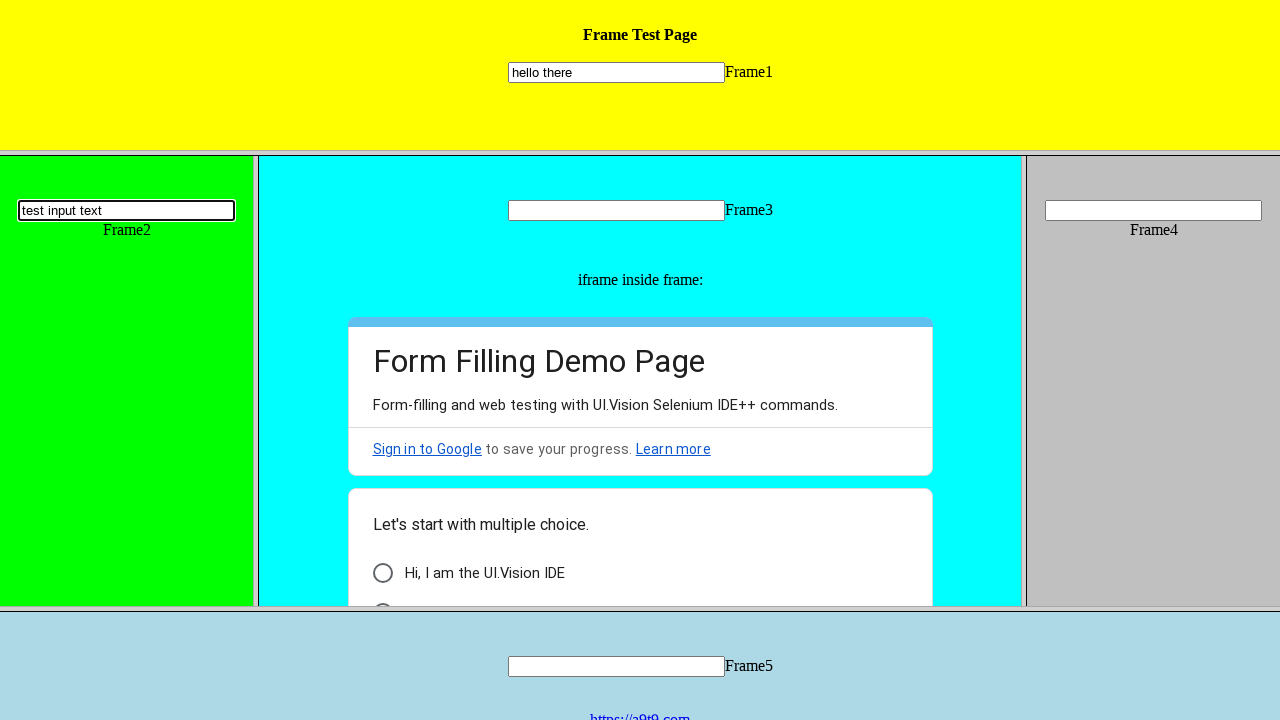

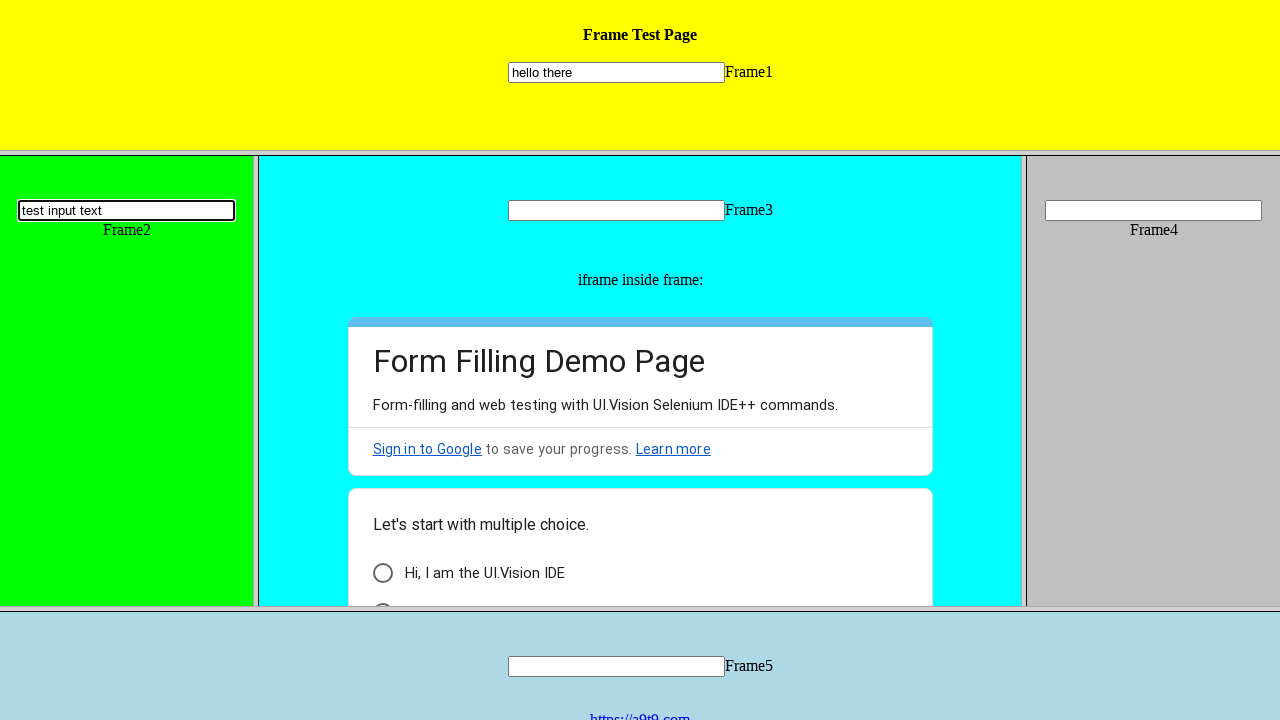